Tests the Books PWA Kit demo application by entering a search term into the search input field which is inside a Shadow DOM element.

Starting URL: https://books-pwakit.appspot.com/

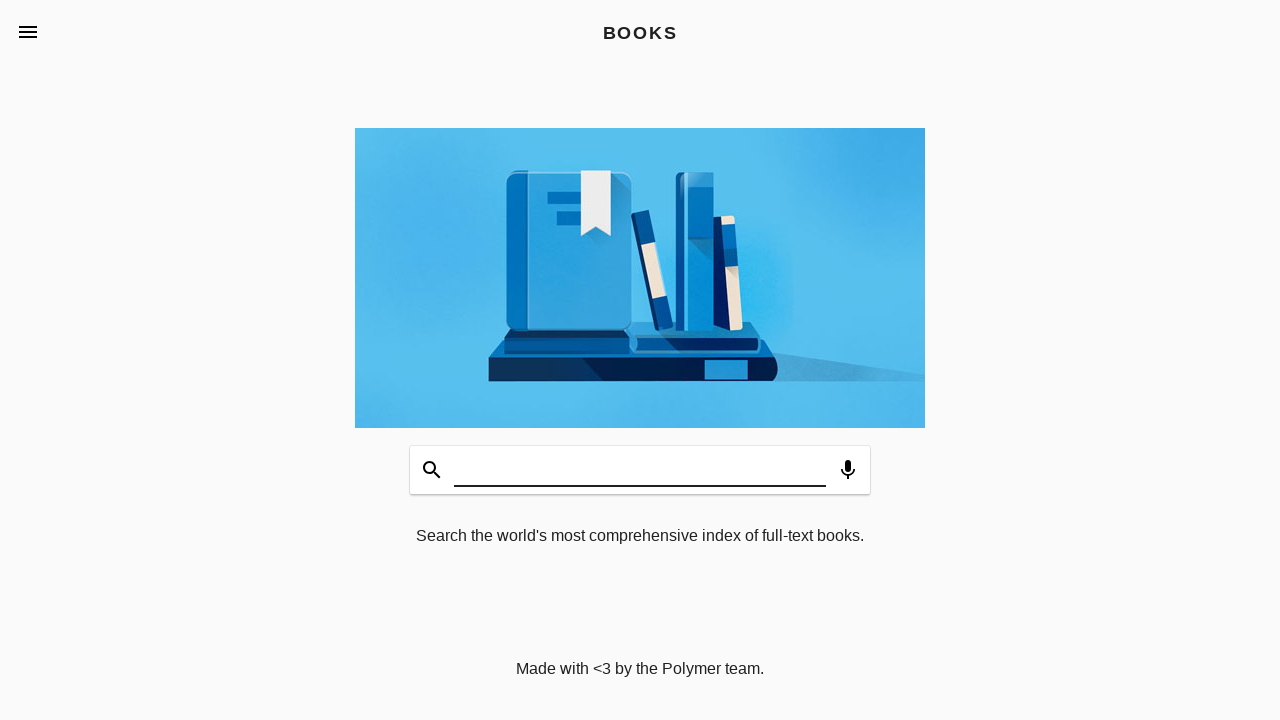

Waited for book-app custom element to load
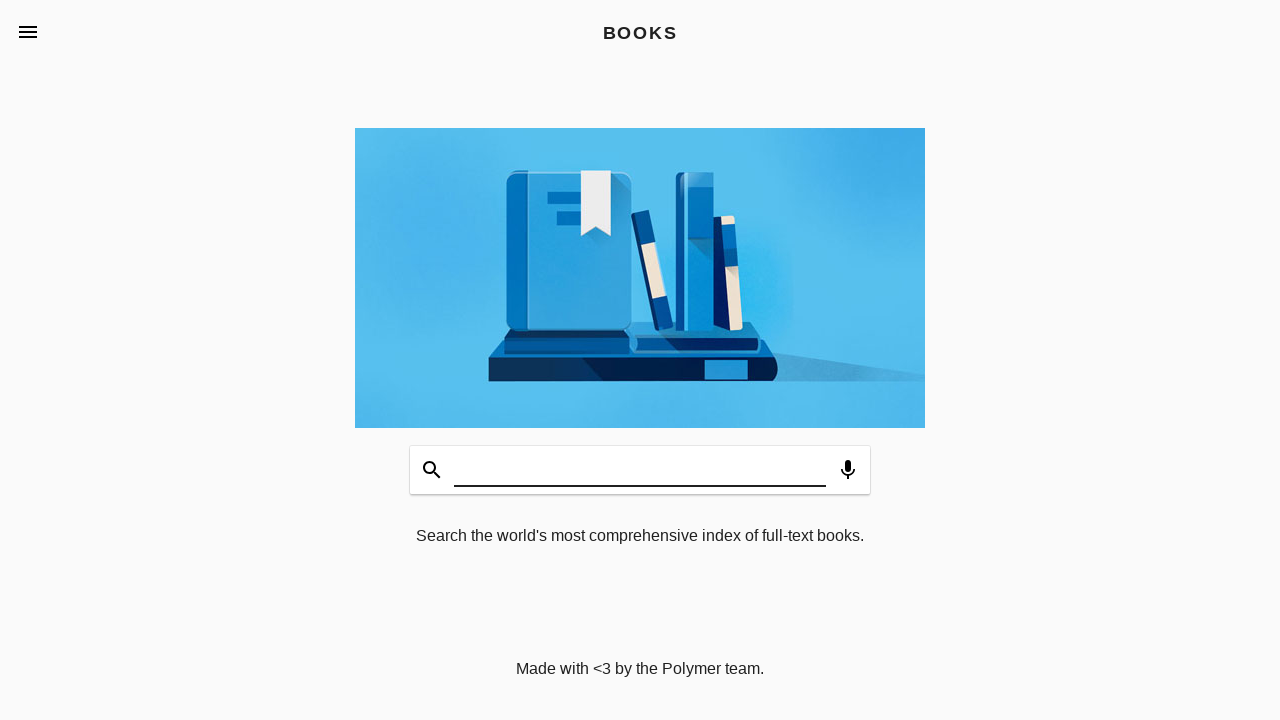

Filled search input field with 'Testing' inside Shadow DOM on book-app[apptitle='BOOKS'] >> #input
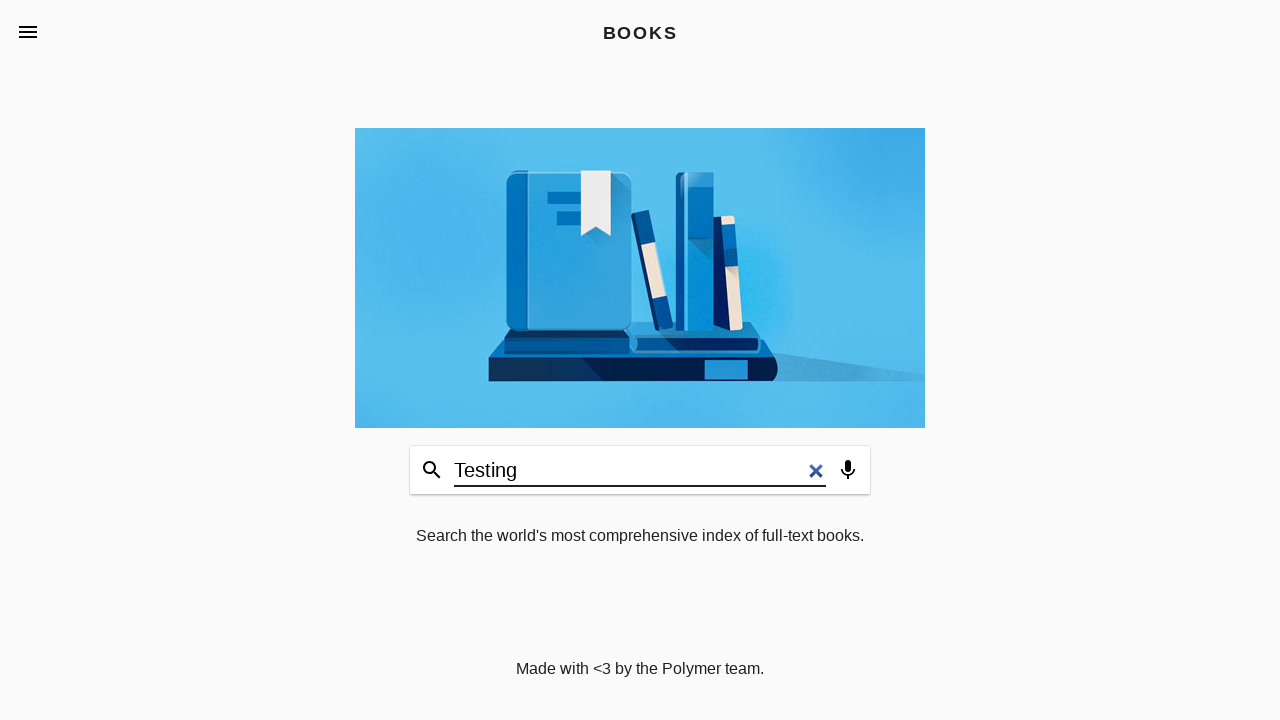

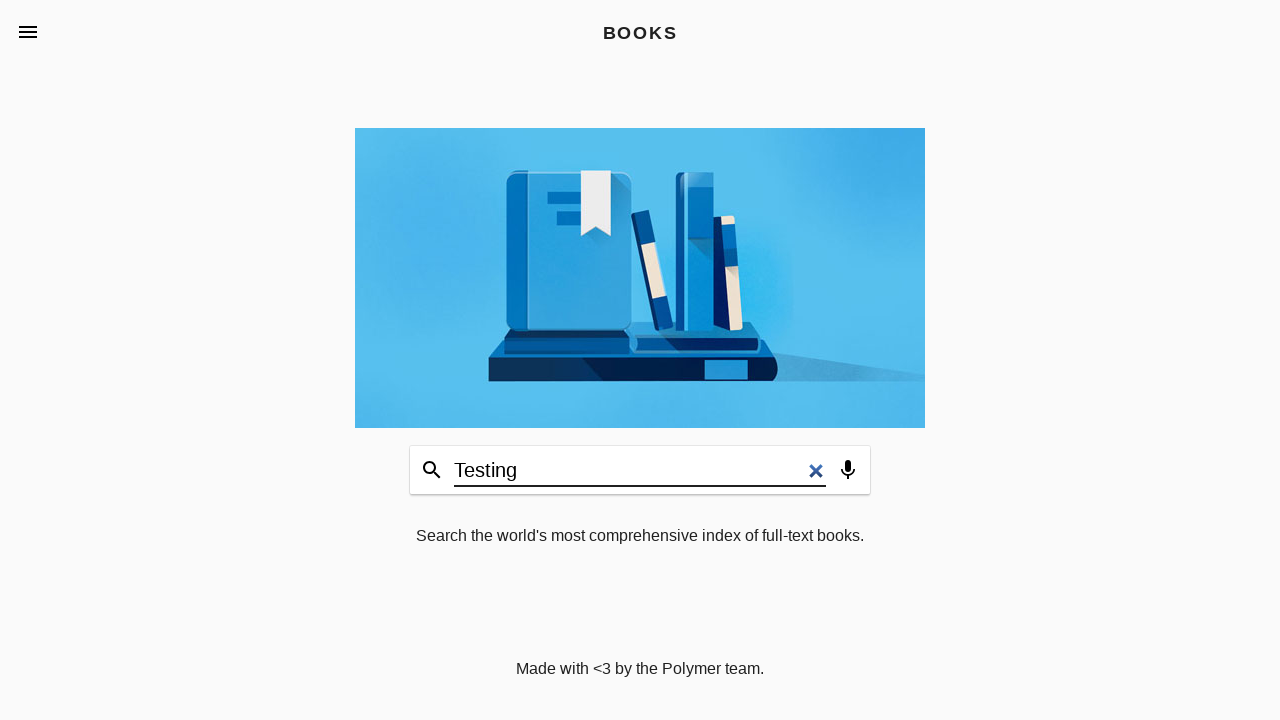